Clicks the Home link and verifies navigation, then interacts with carousel

Starting URL: https://classic.freecrm.com/index.html?e=1

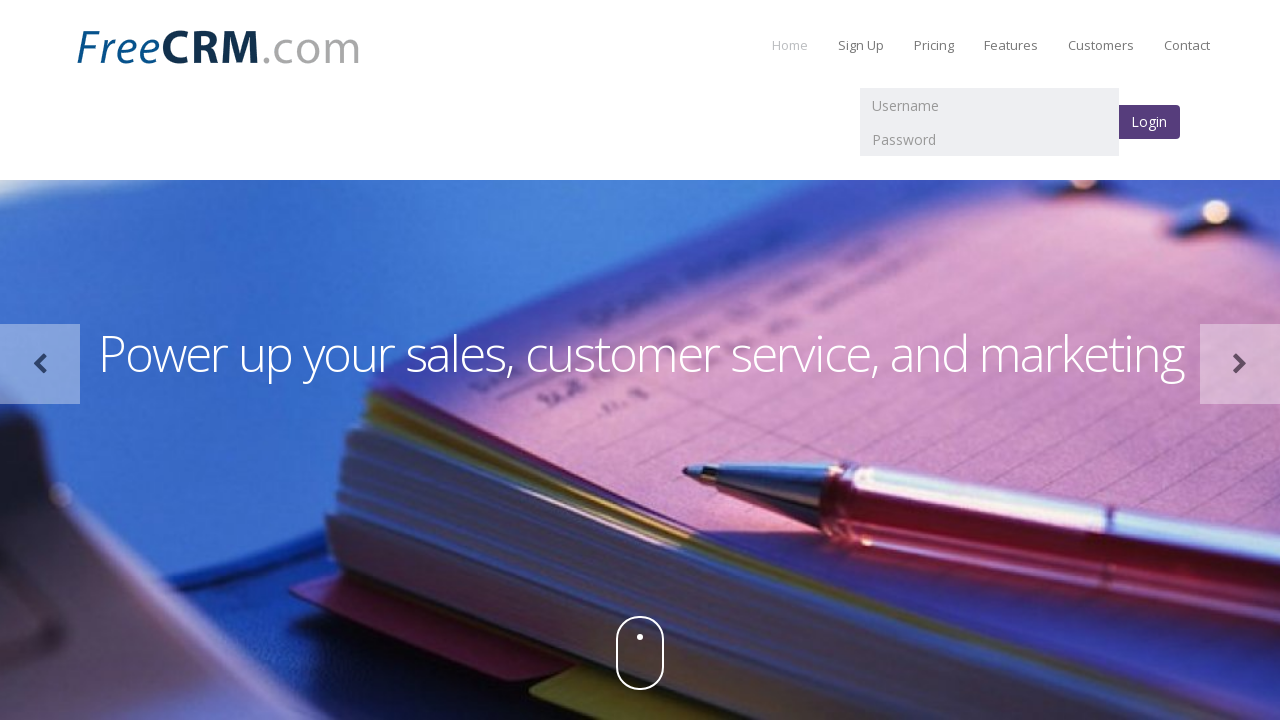

Clicked Home link at (790, 45) on a:text('Home')
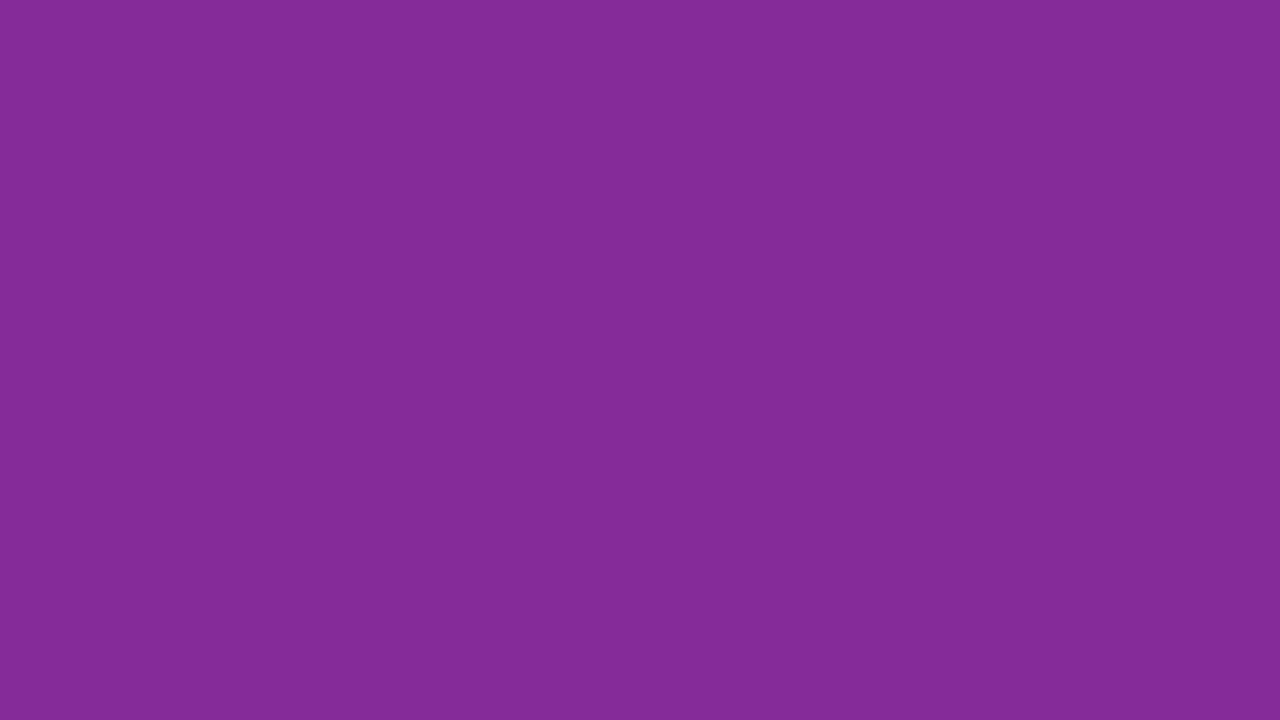

Navigation to Home page completed and URL verified
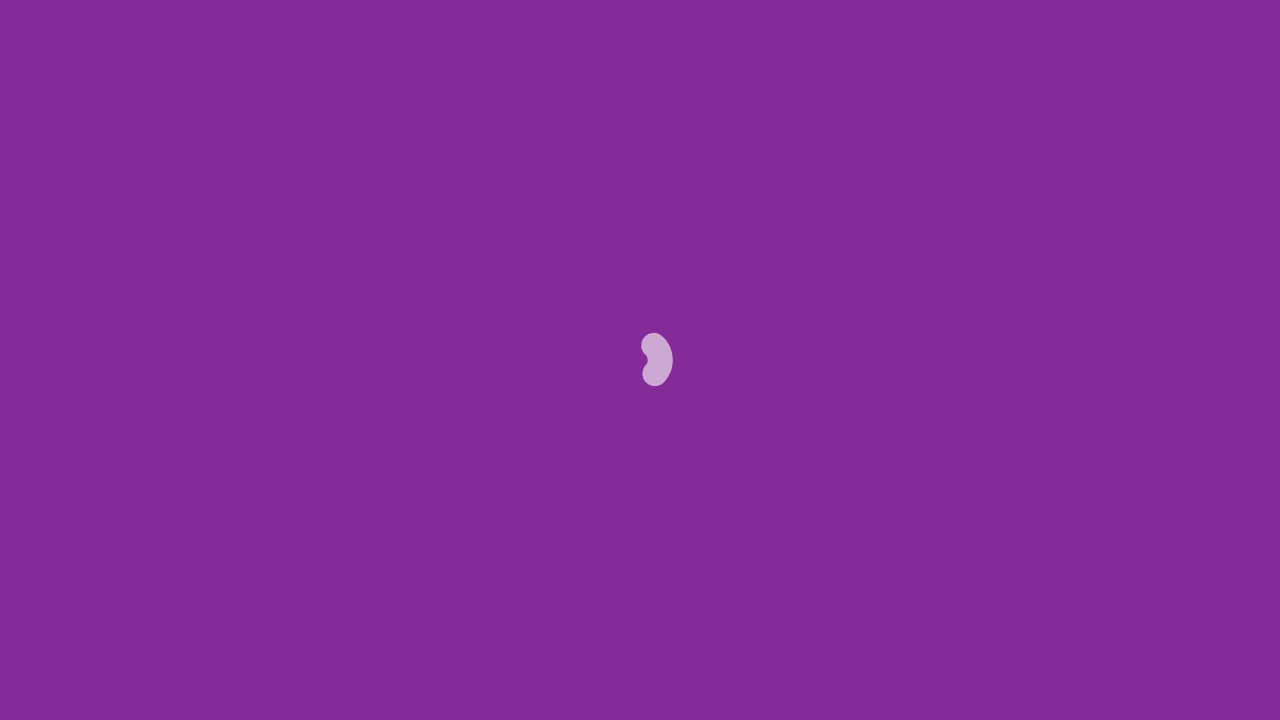

Clicked carousel button to advance carousel at (1182, 364) on xpath=//*[@id='carousel_intro']/button[2]
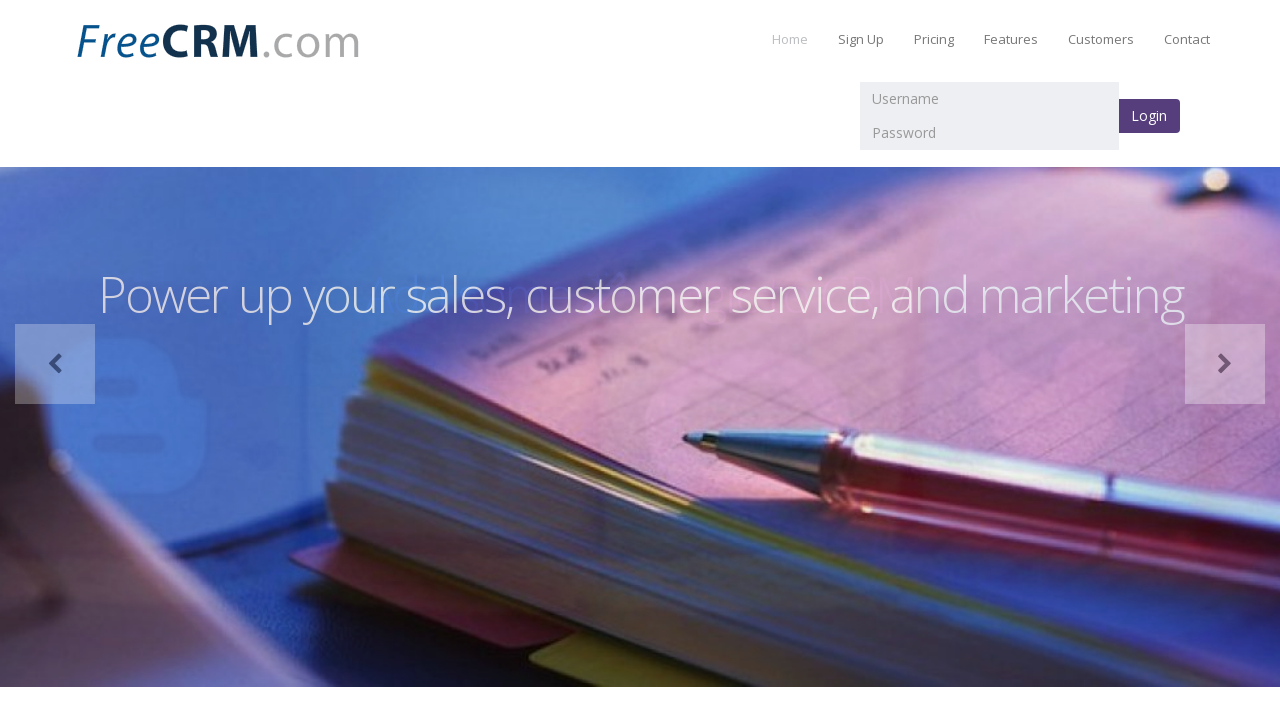

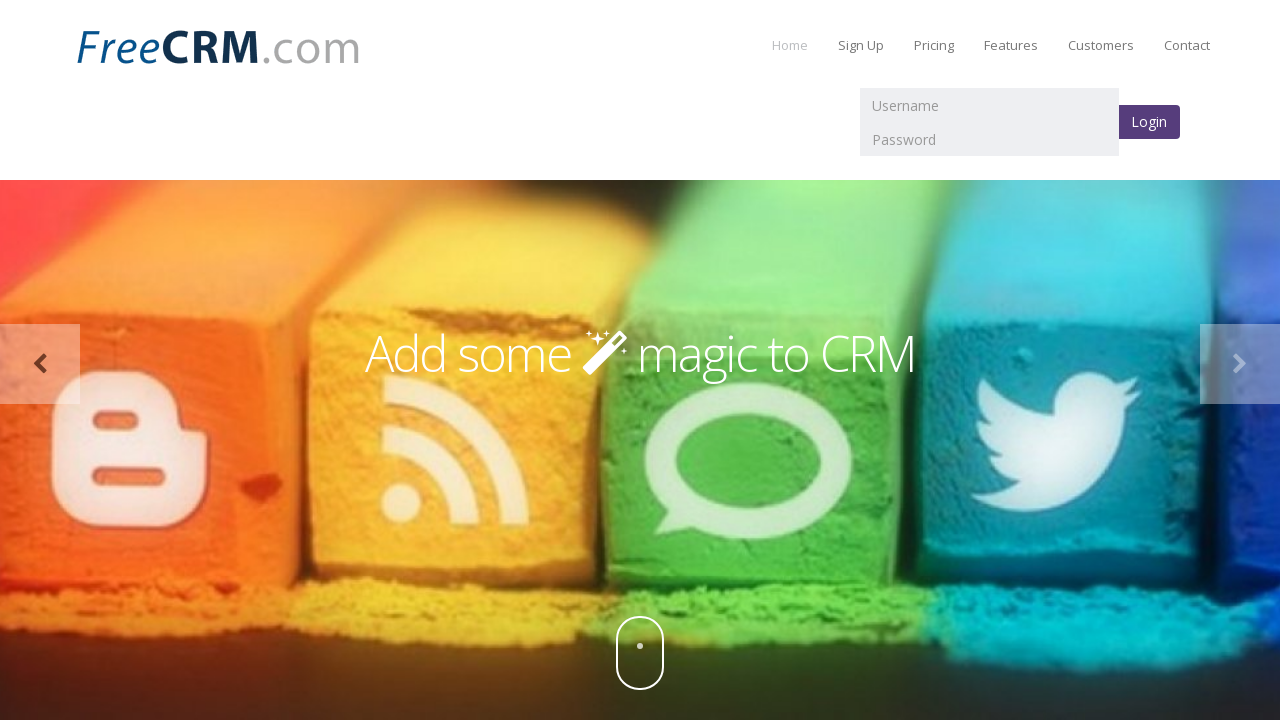